Tests manipulating hidden elements by clicking a Start button and then making a hidden element visible using JavaScript to change its display style

Starting URL: https://the-internet.herokuapp.com/dynamic_loading/1

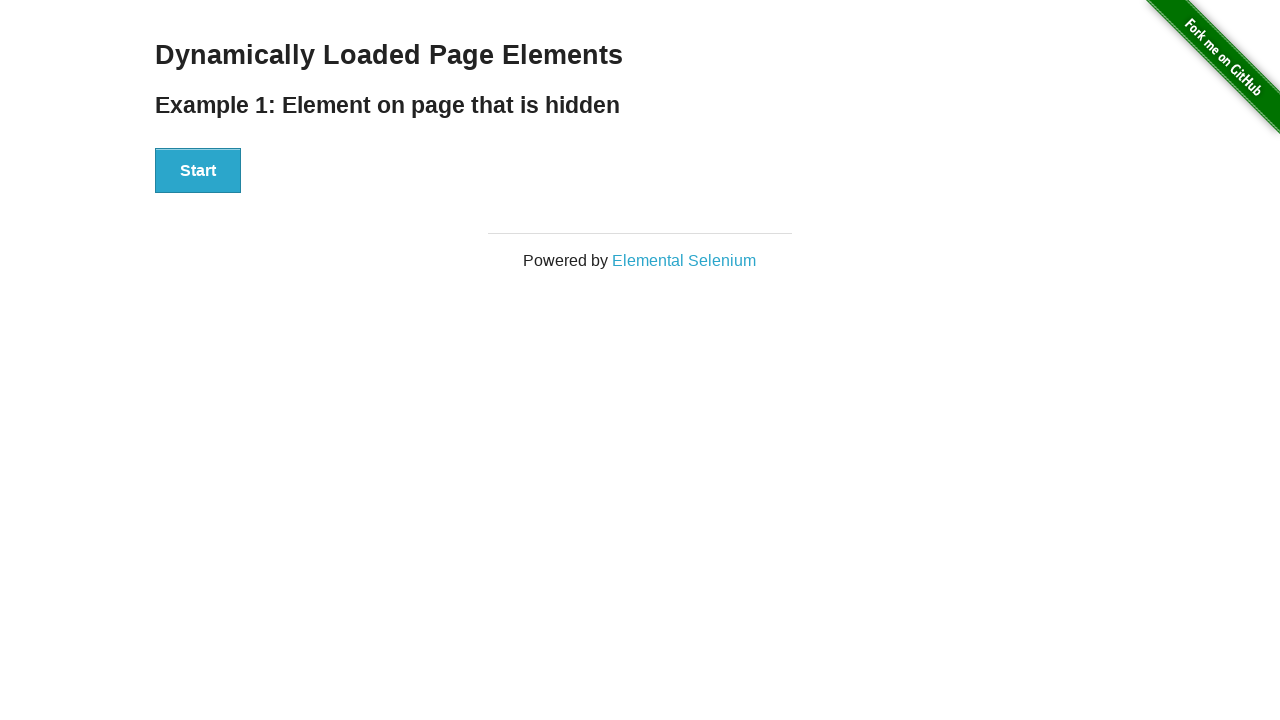

Clicked the Start button at (198, 171) on #start button
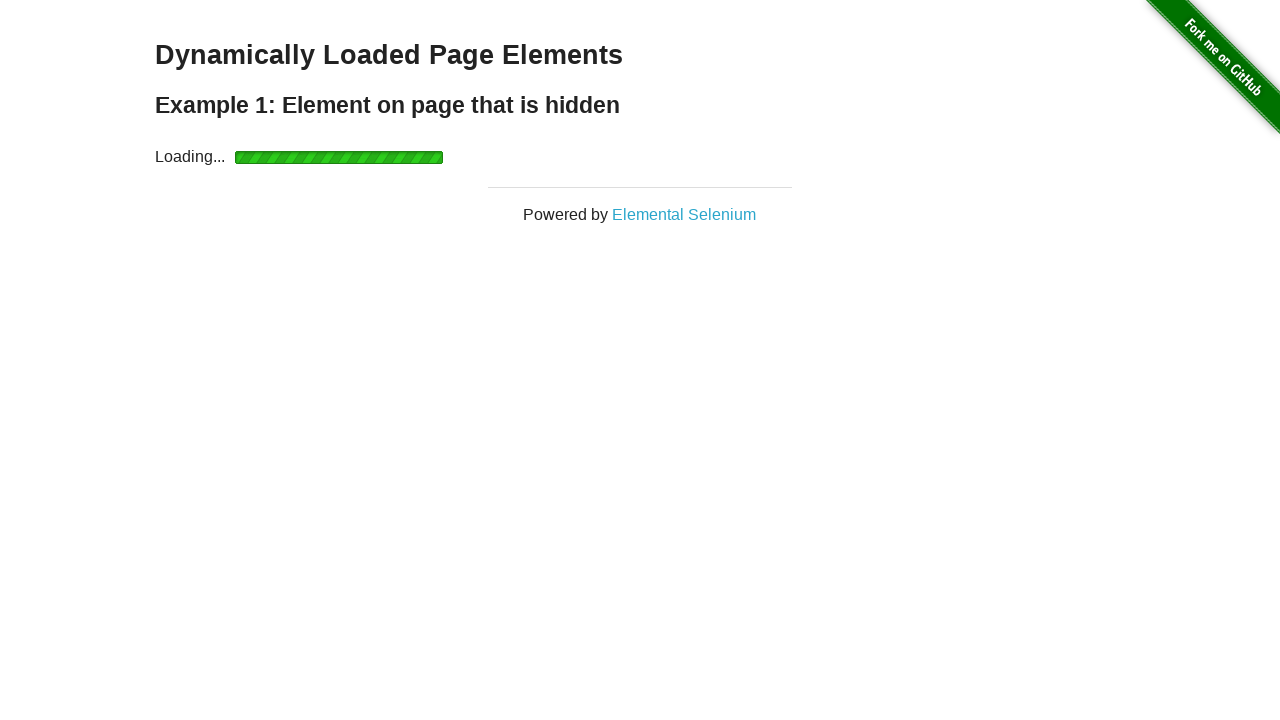

Made hidden element visible by changing display style to block
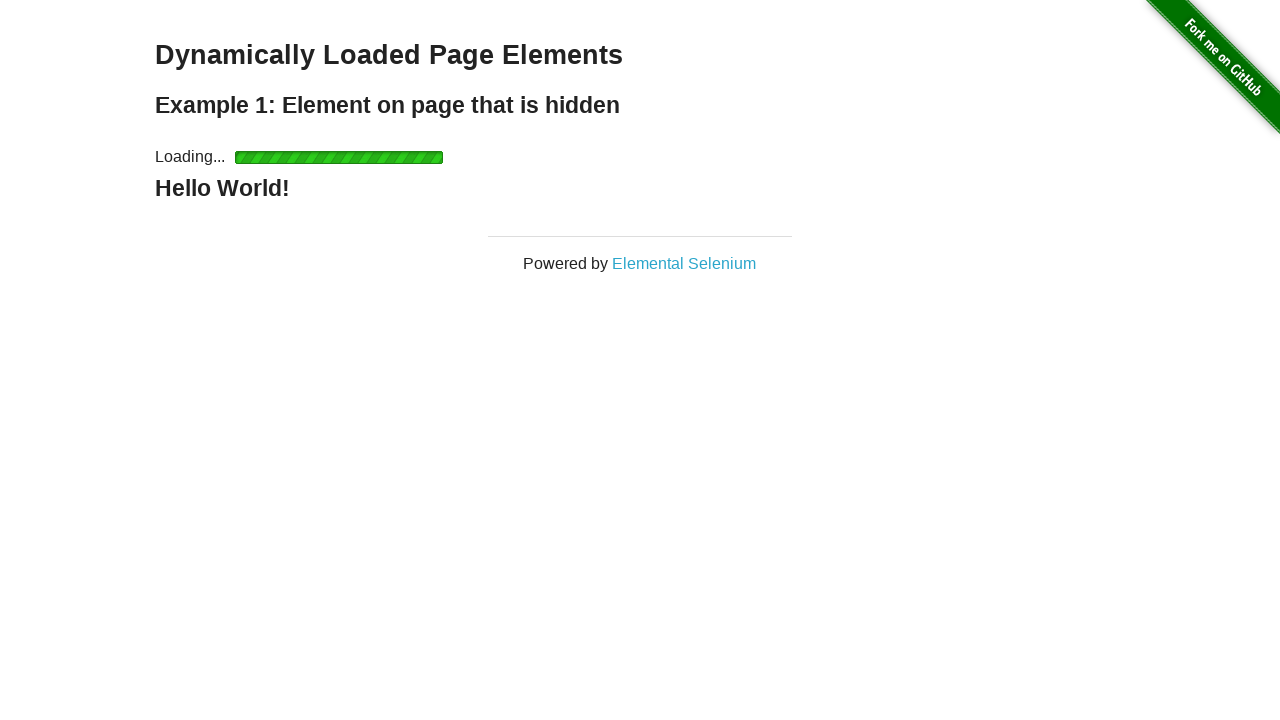

Waited for the finish element to be present and accessible
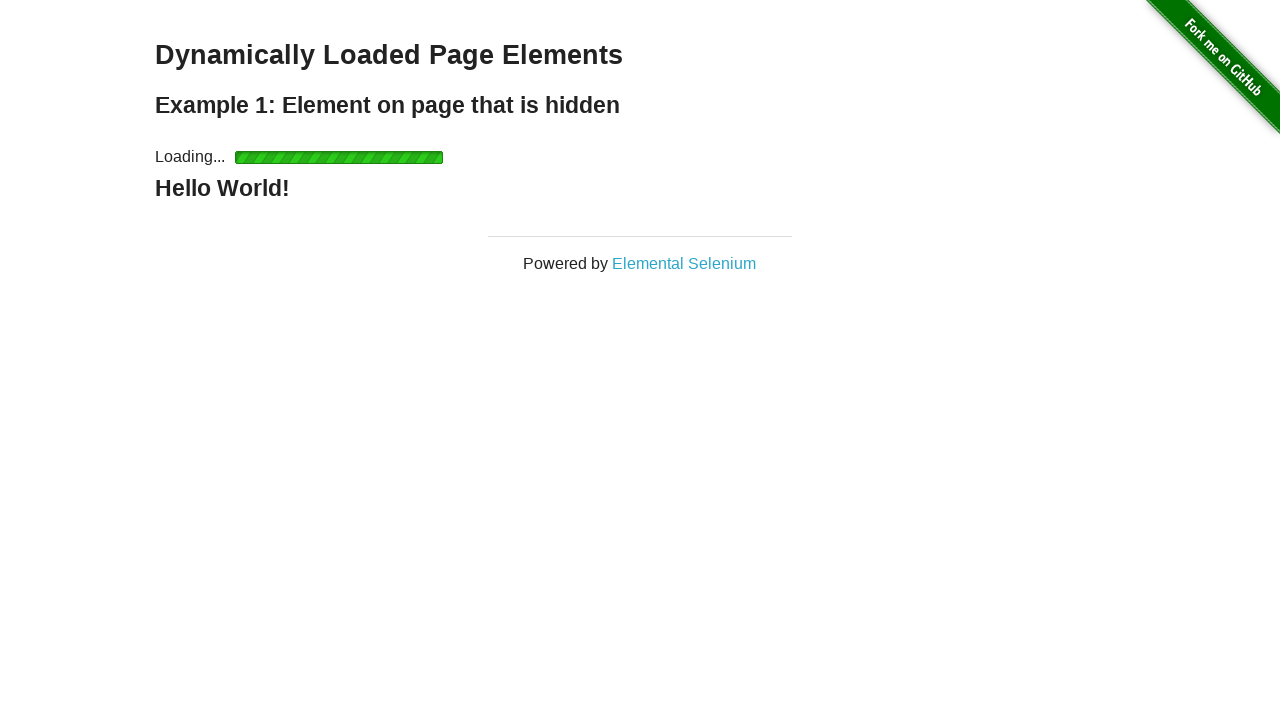

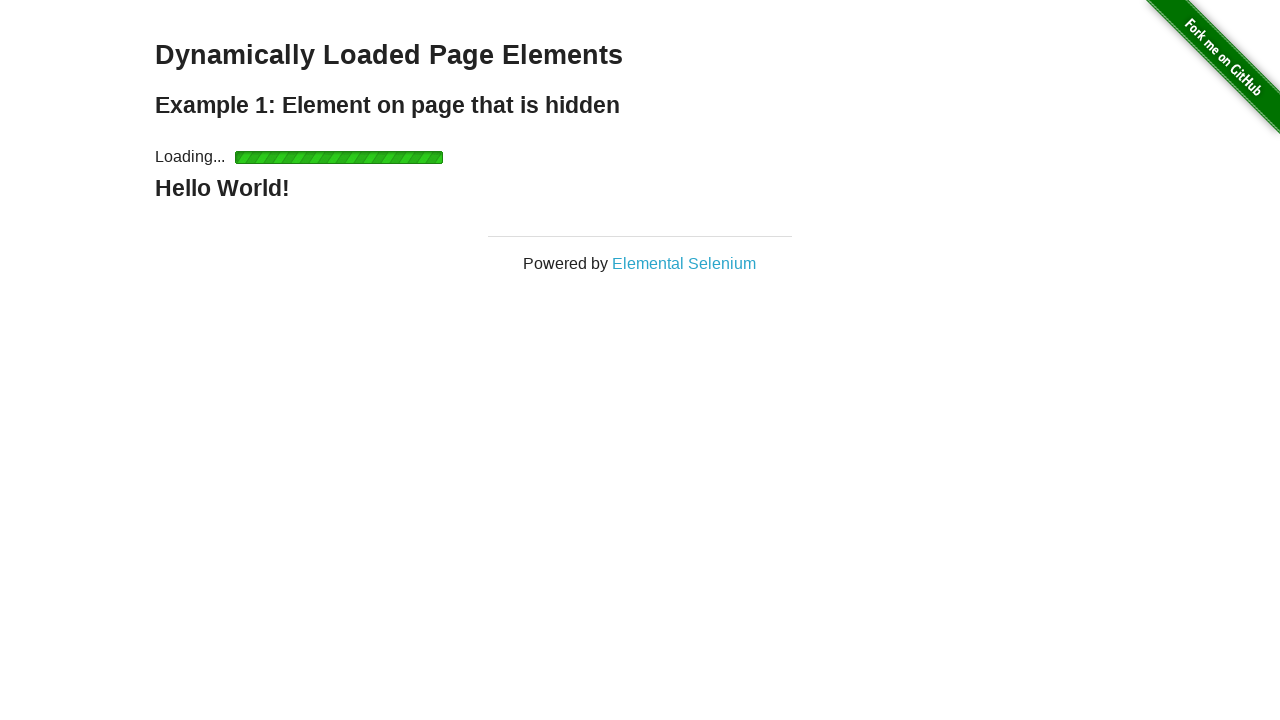